Tests the AddressAutocomplete component mounting by navigating to a demo page, verifying the address input field is visible, and checking for expected CSS classes and component elements.

Starting URL: https://sunspire-web-app.vercel.app/?company=Apple&demo=1

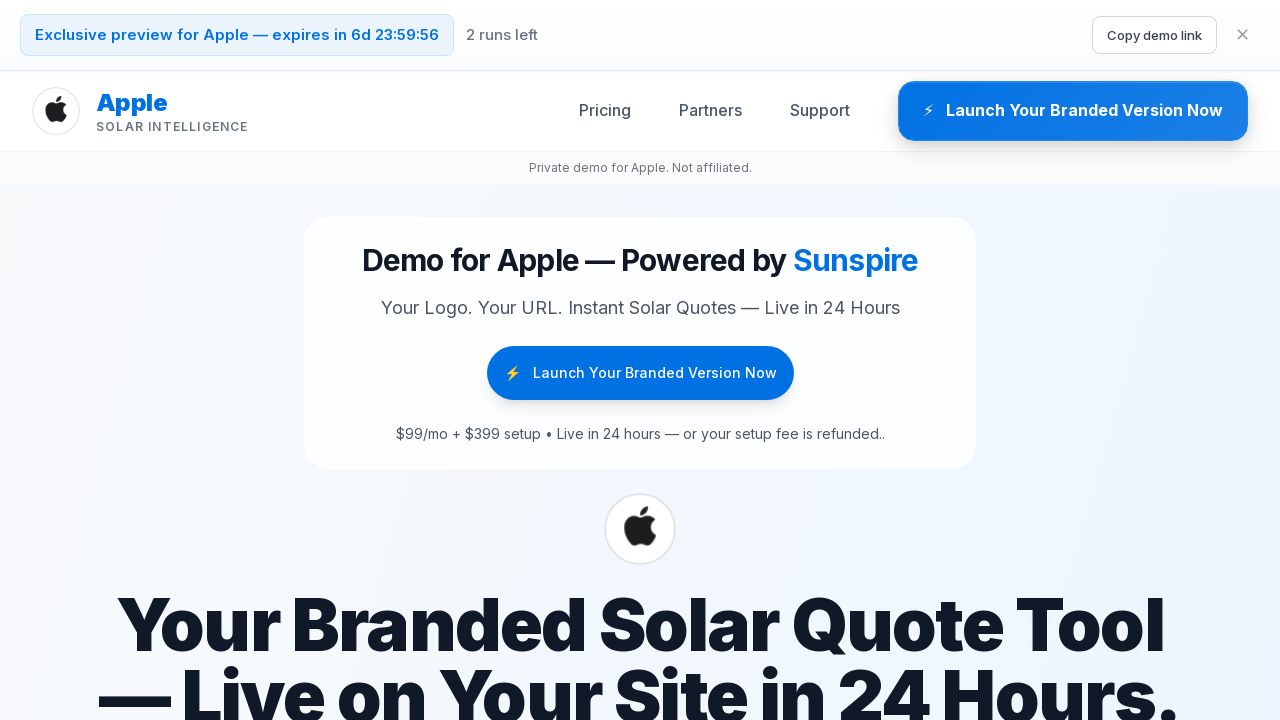

Waited for page to reach networkidle state
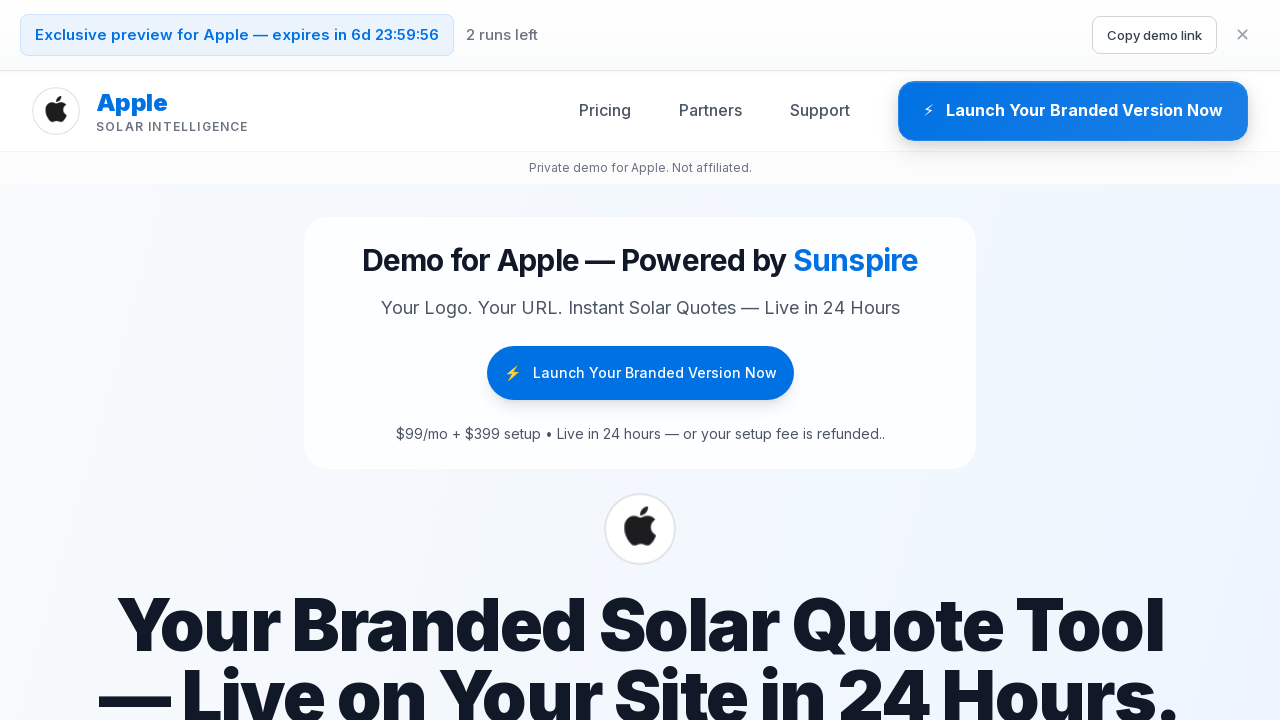

Waited 8000ms for page elements to fully render
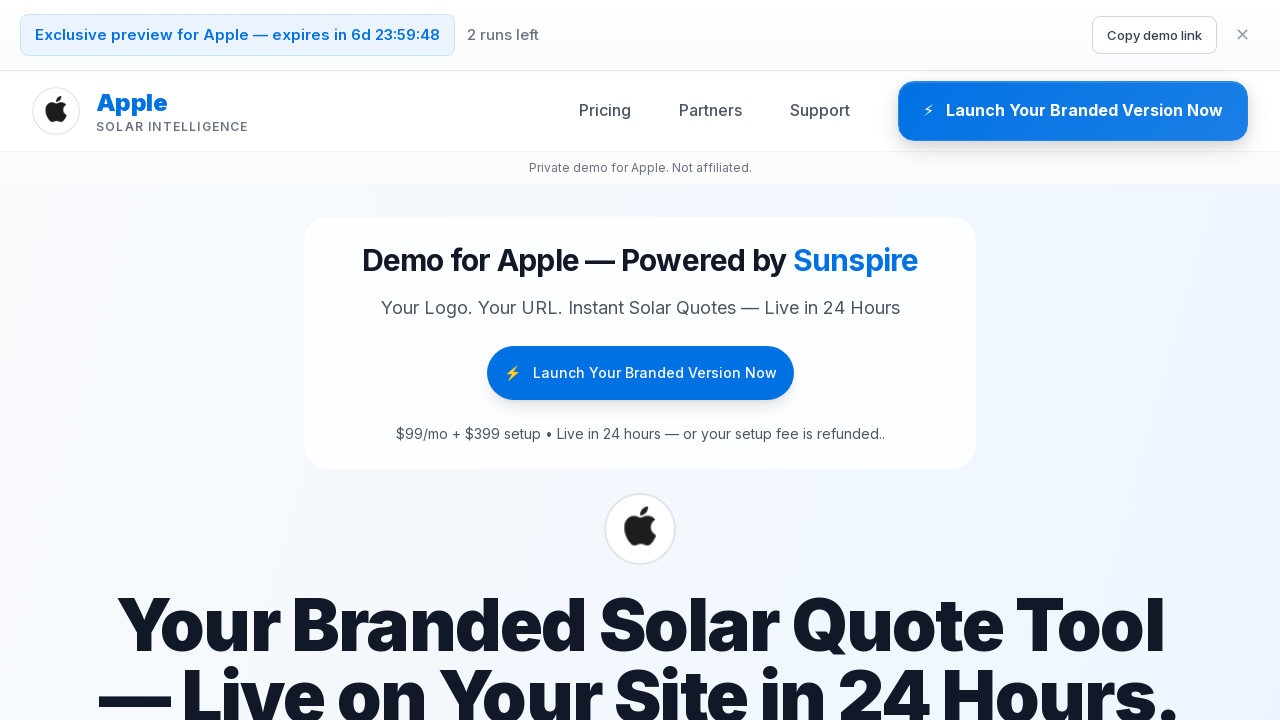

Located address input field by placeholder attribute
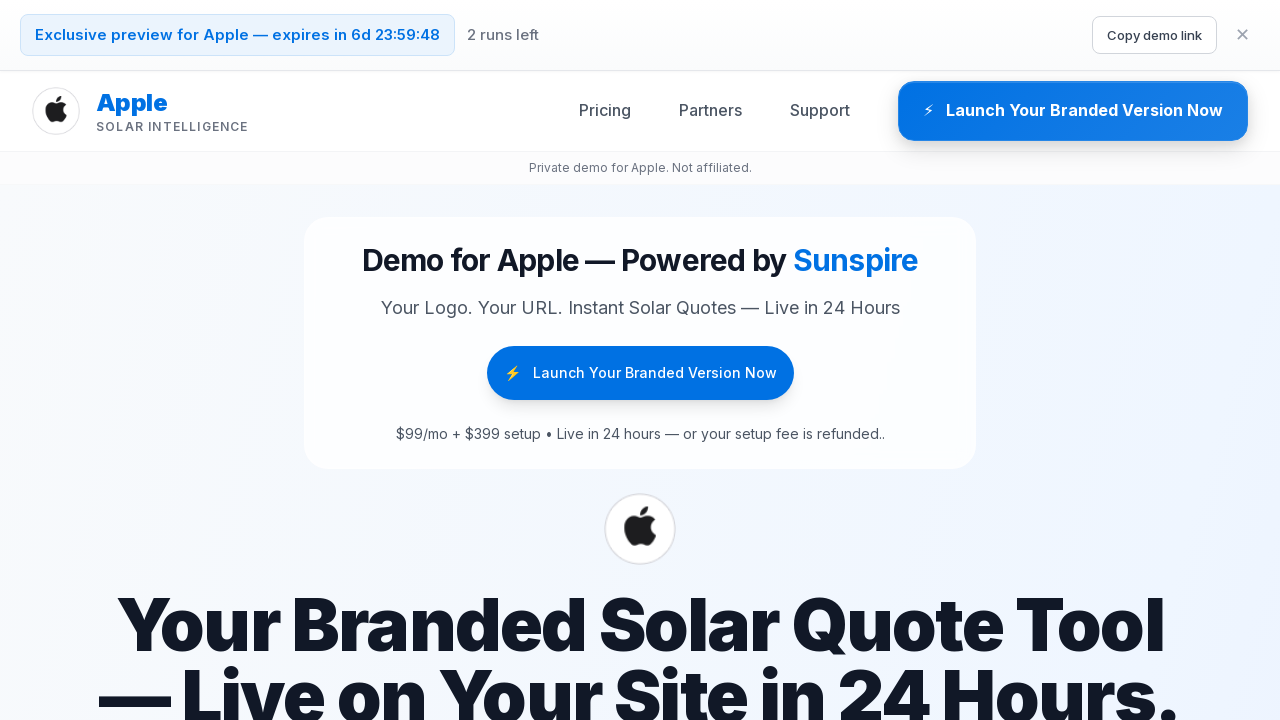

Verified address input field is visible
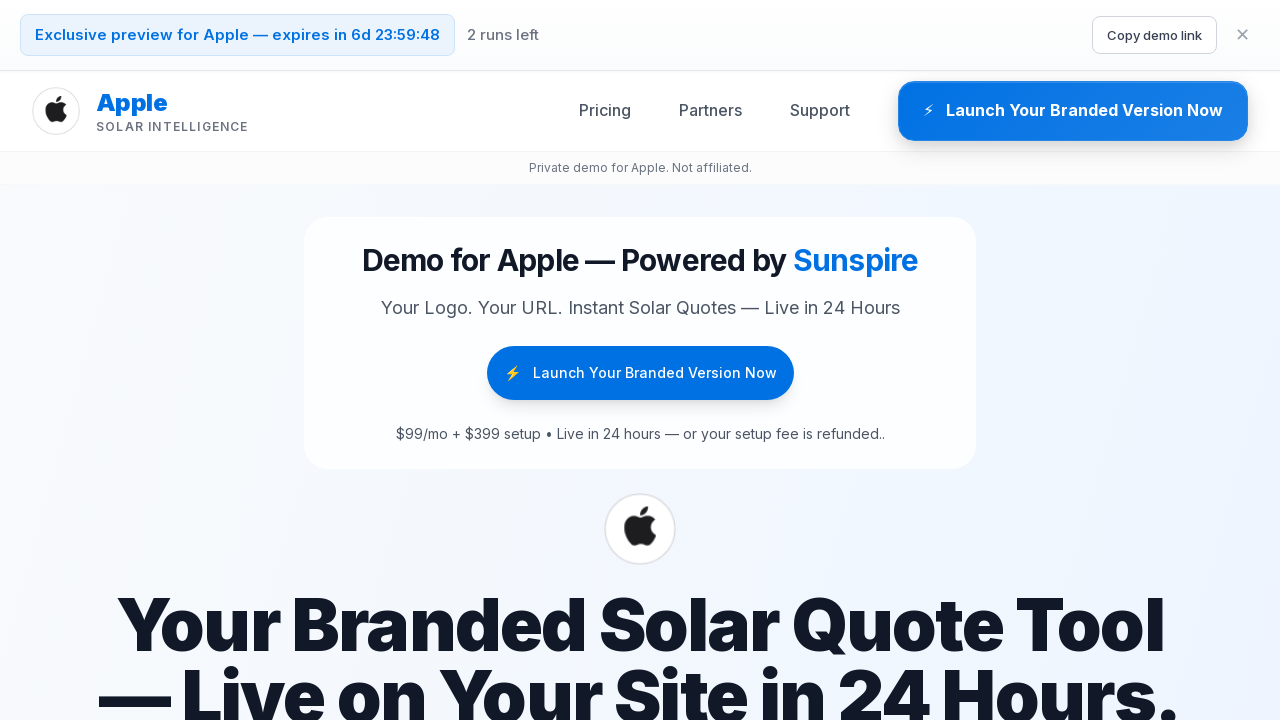

Retrieved address input class attribute: w-full px-3 py-2 border border-gray-300 rounded-md focus:outline-none focus:ring-2 focus:ring-blue-500 focus:border-transparent transition-all duration-200
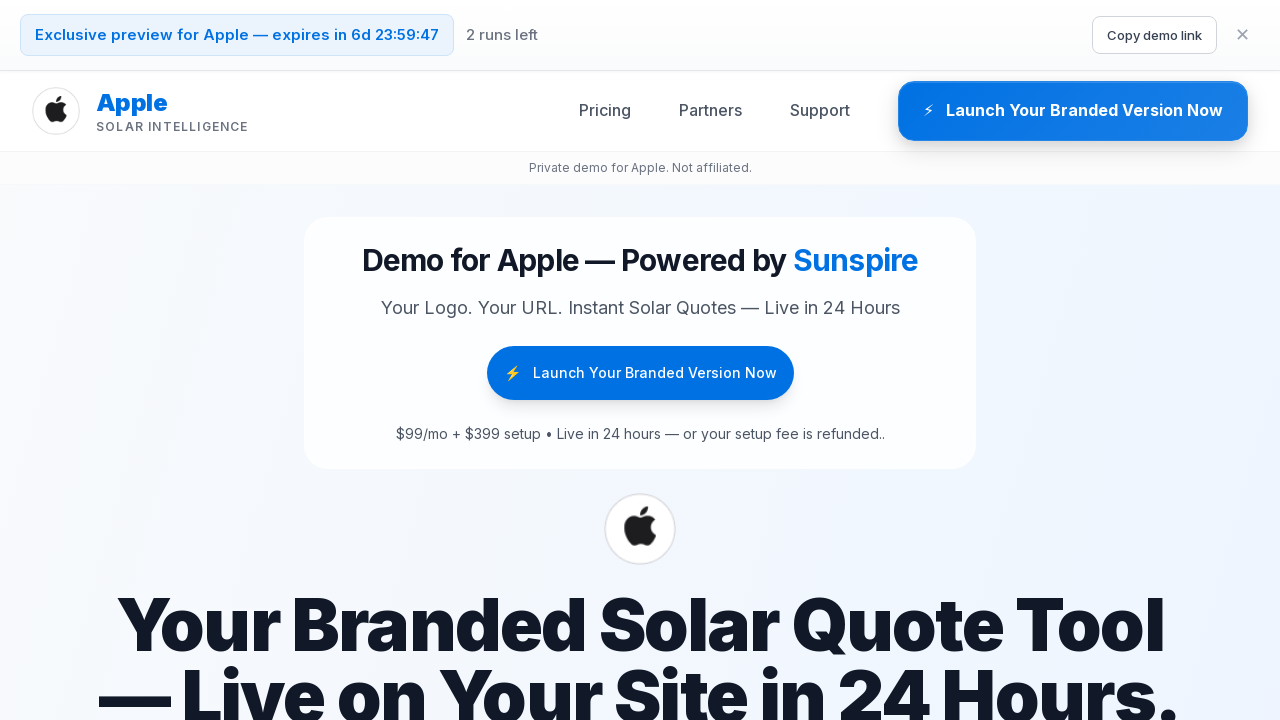

Located parent div of address input
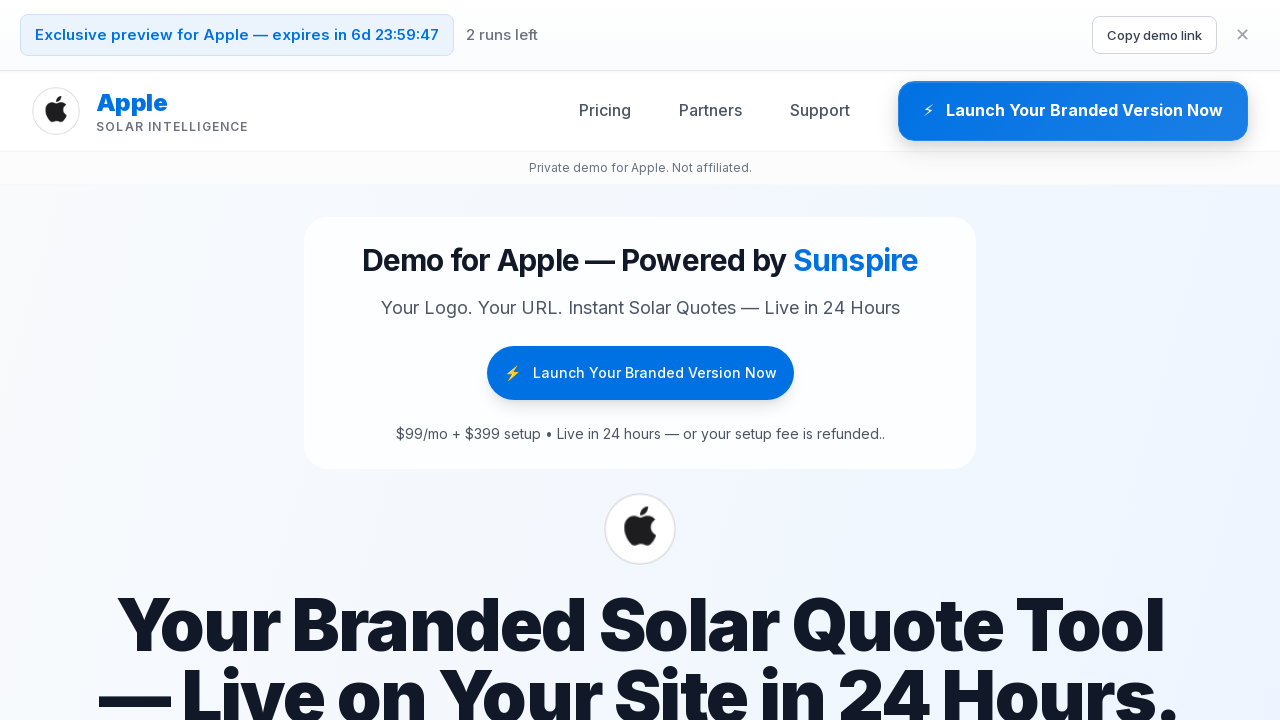

Retrieved parent div class attribute: relative w-full
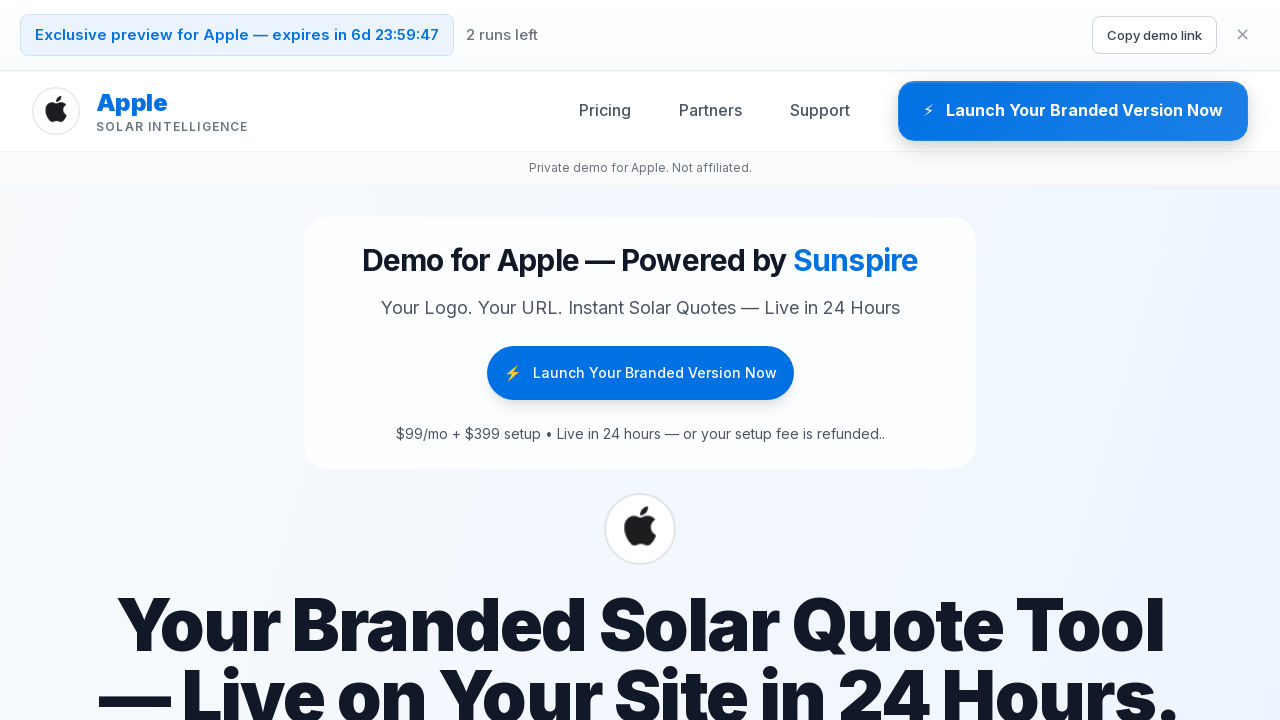

Located loading spinner element
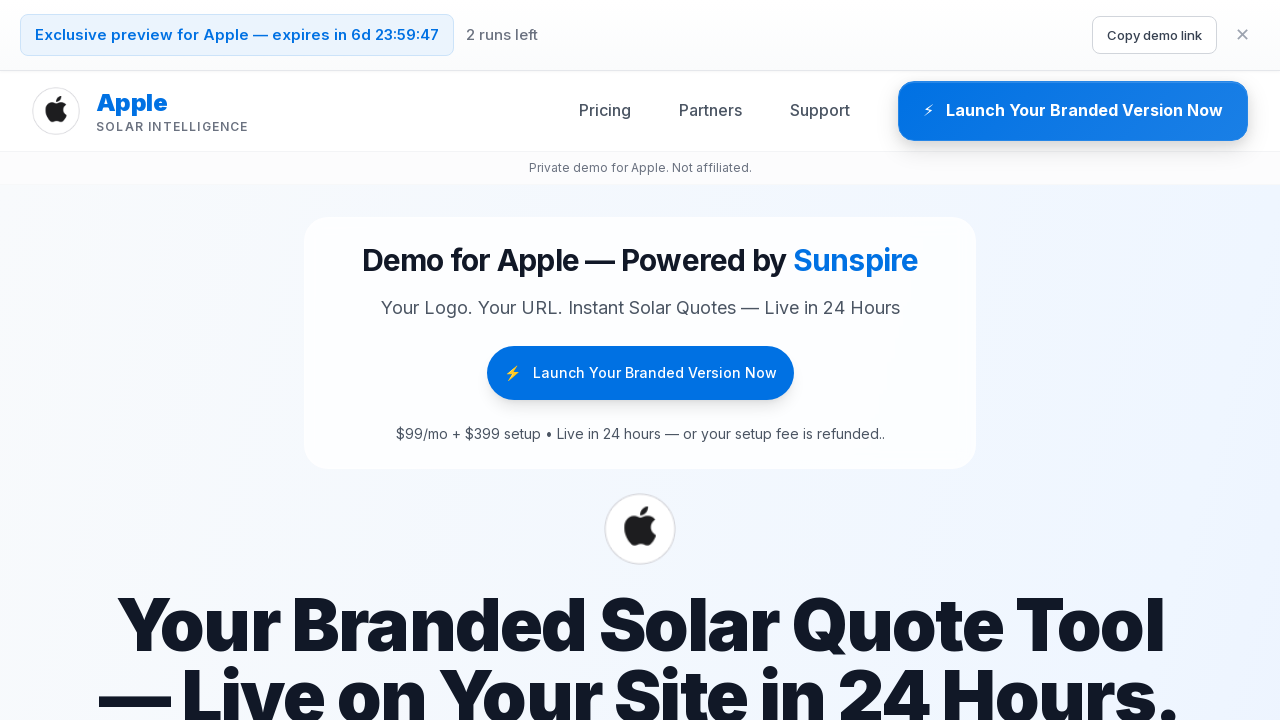

Verified loading spinner count: 0
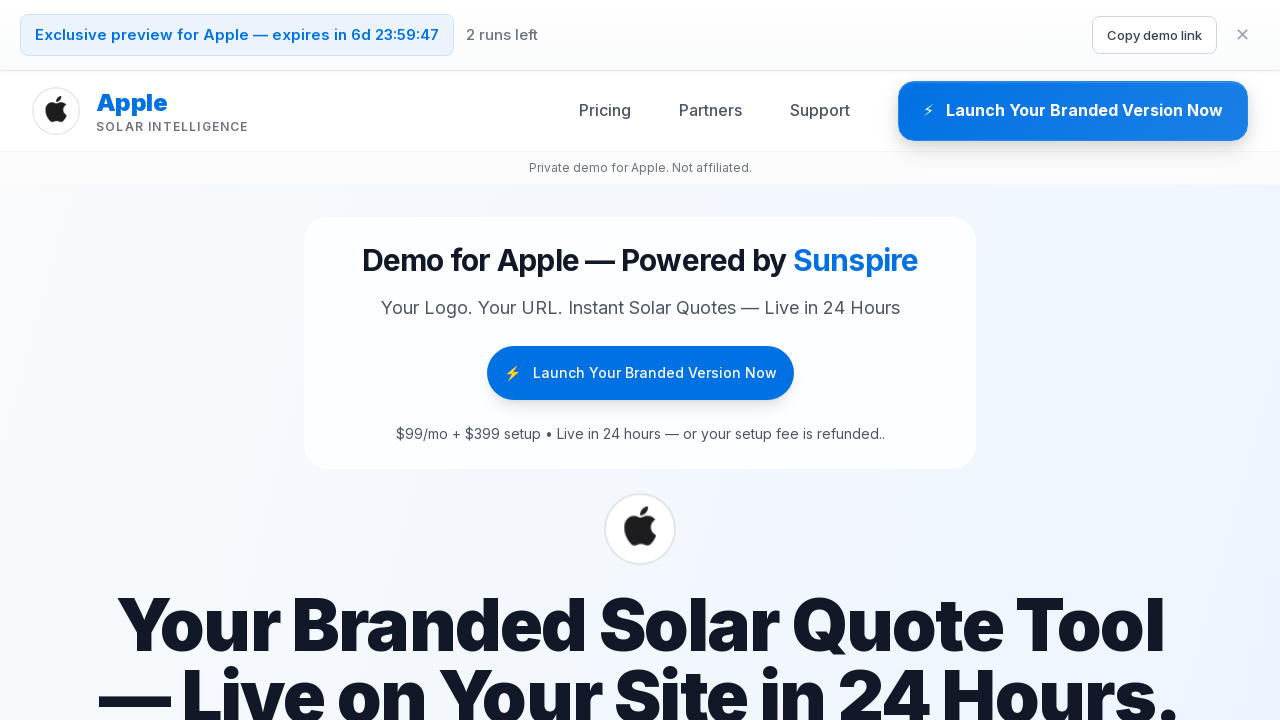

Located relative container elements for autocomplete component
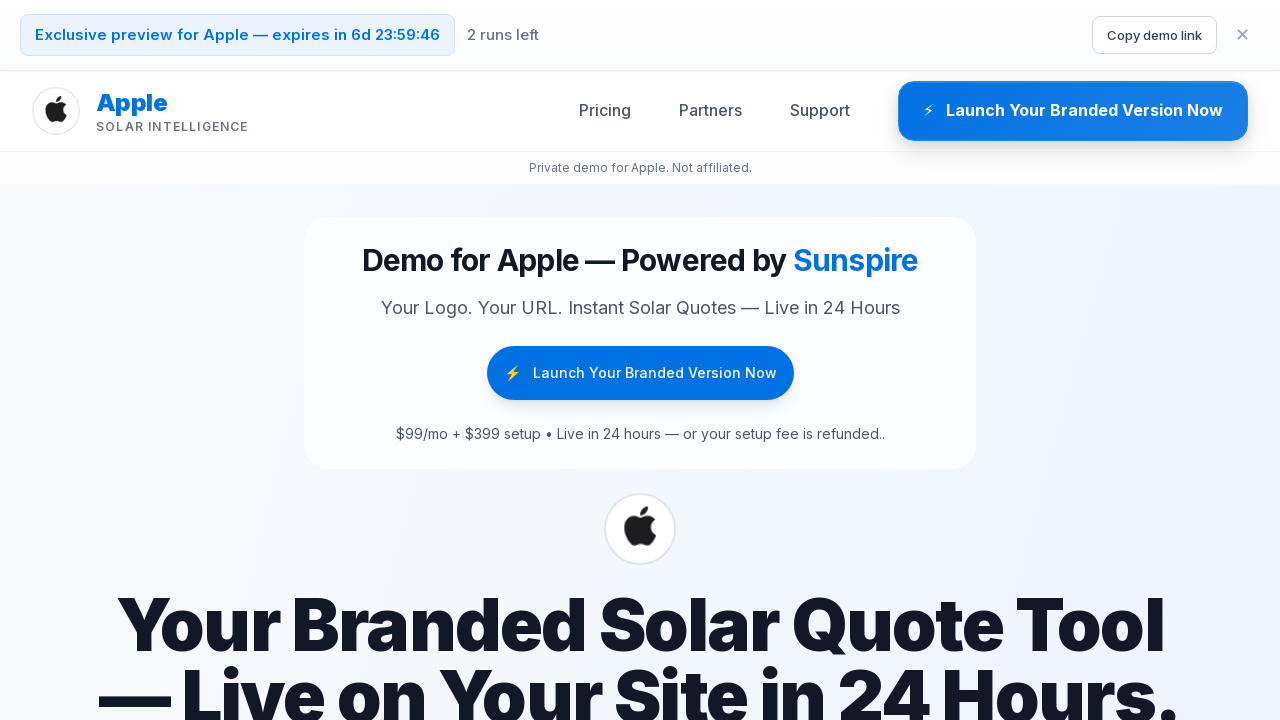

Verified relative container count: 14
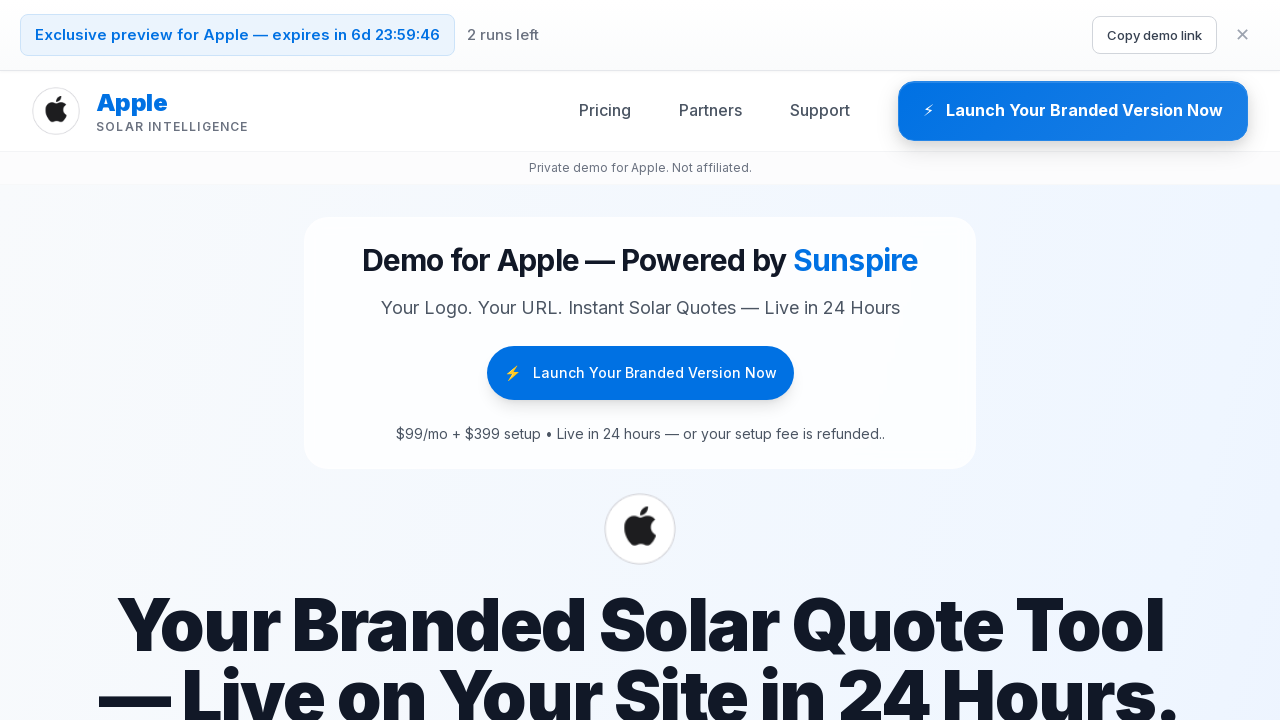

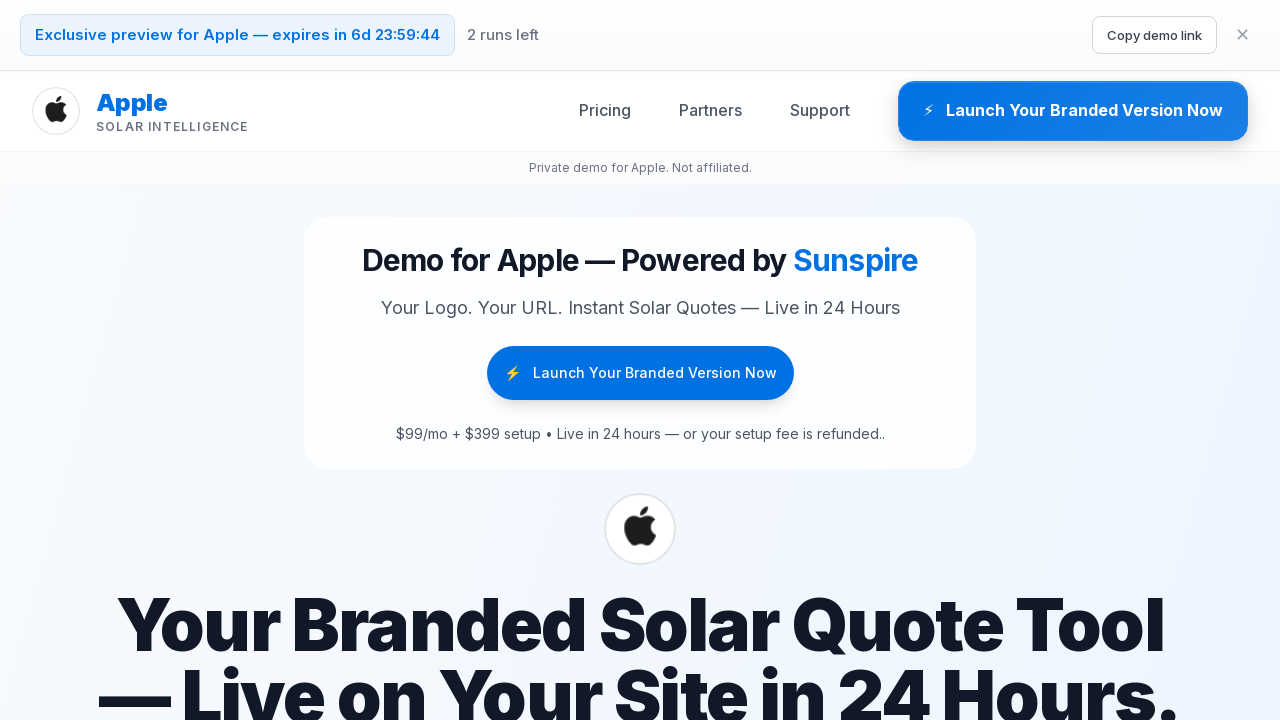